Tests the autocomplete/autosuggestive dropdown functionality by typing a partial country name and selecting "India" from the suggestions list

Starting URL: https://rahulshettyacademy.com/AutomationPractice/

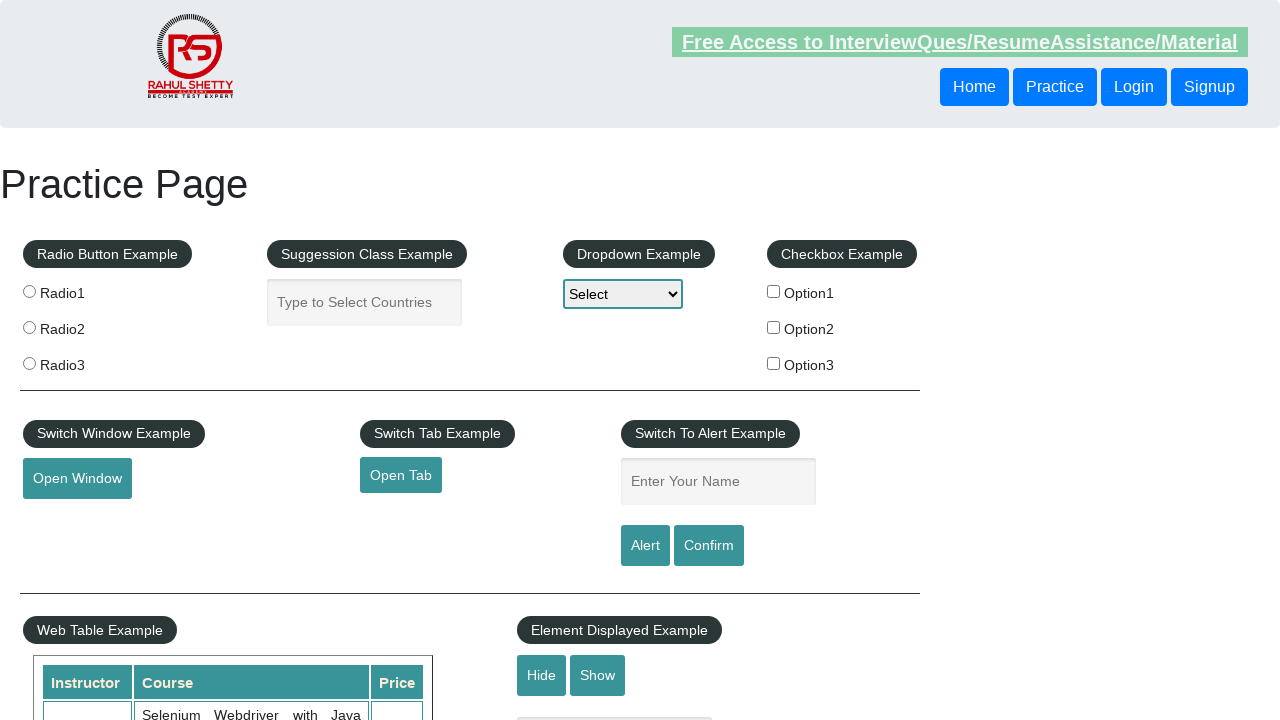

Filled autocomplete field with 'ind' to trigger suggestions on #autocomplete
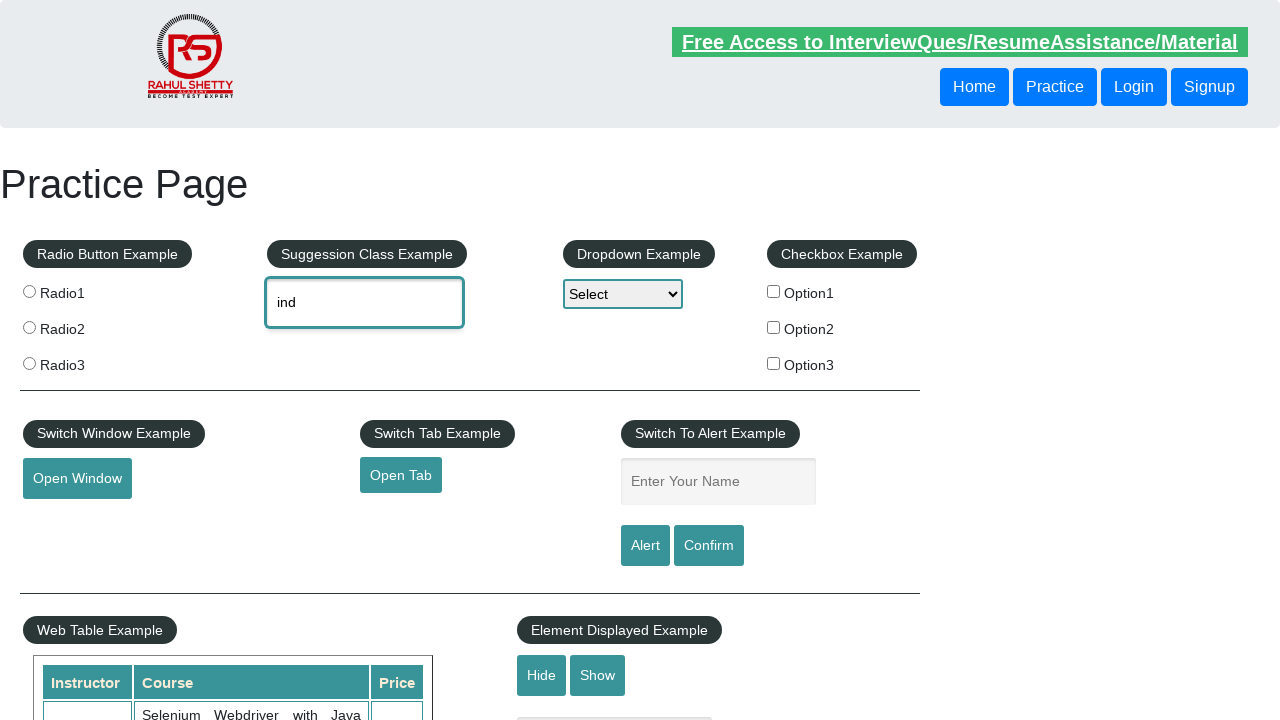

Autocomplete suggestions dropdown appeared
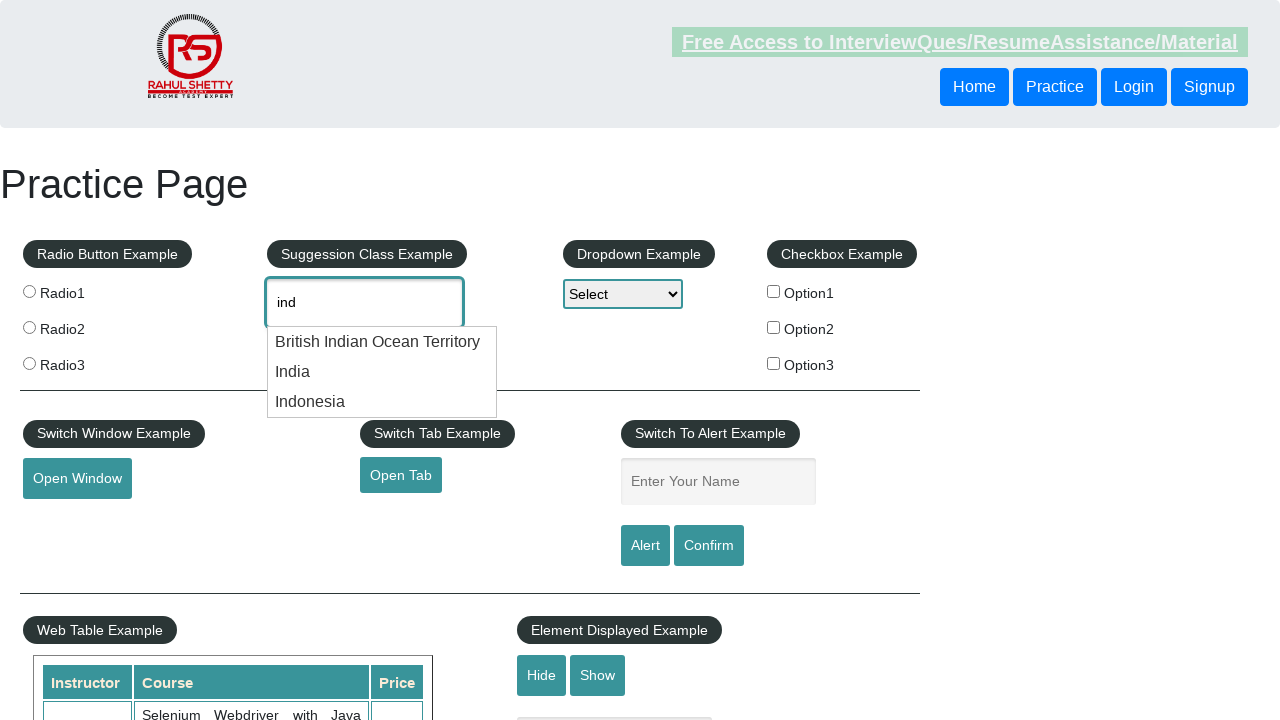

Hovered over 'India' option in suggestions at (382, 372) on .ui-menu-item >> nth=1
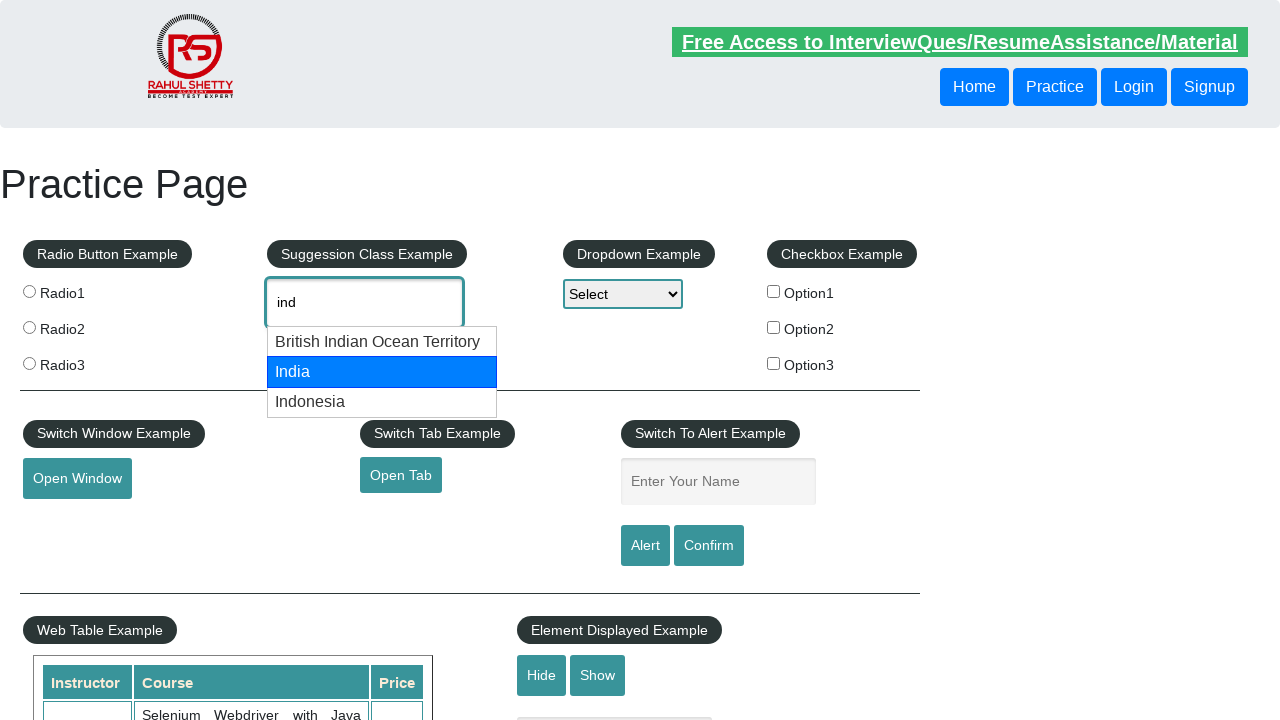

Clicked on 'India' from the autocomplete suggestions at (382, 372) on .ui-menu-item >> nth=1
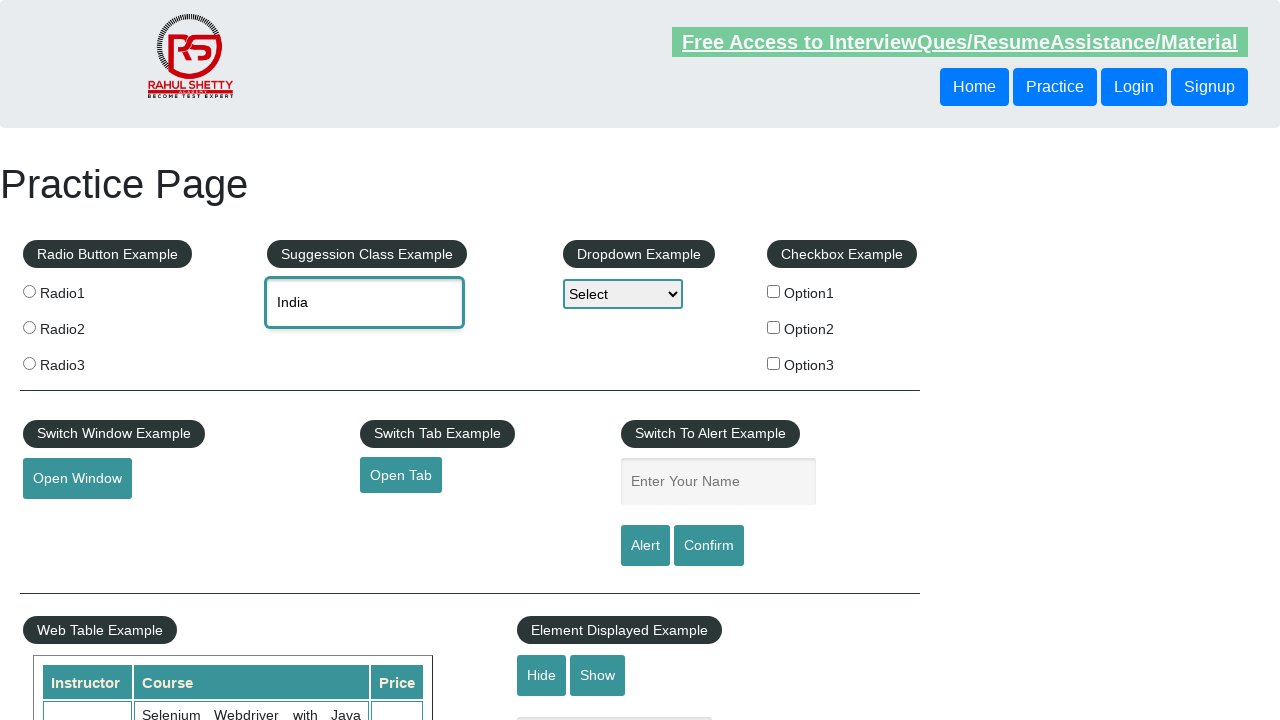

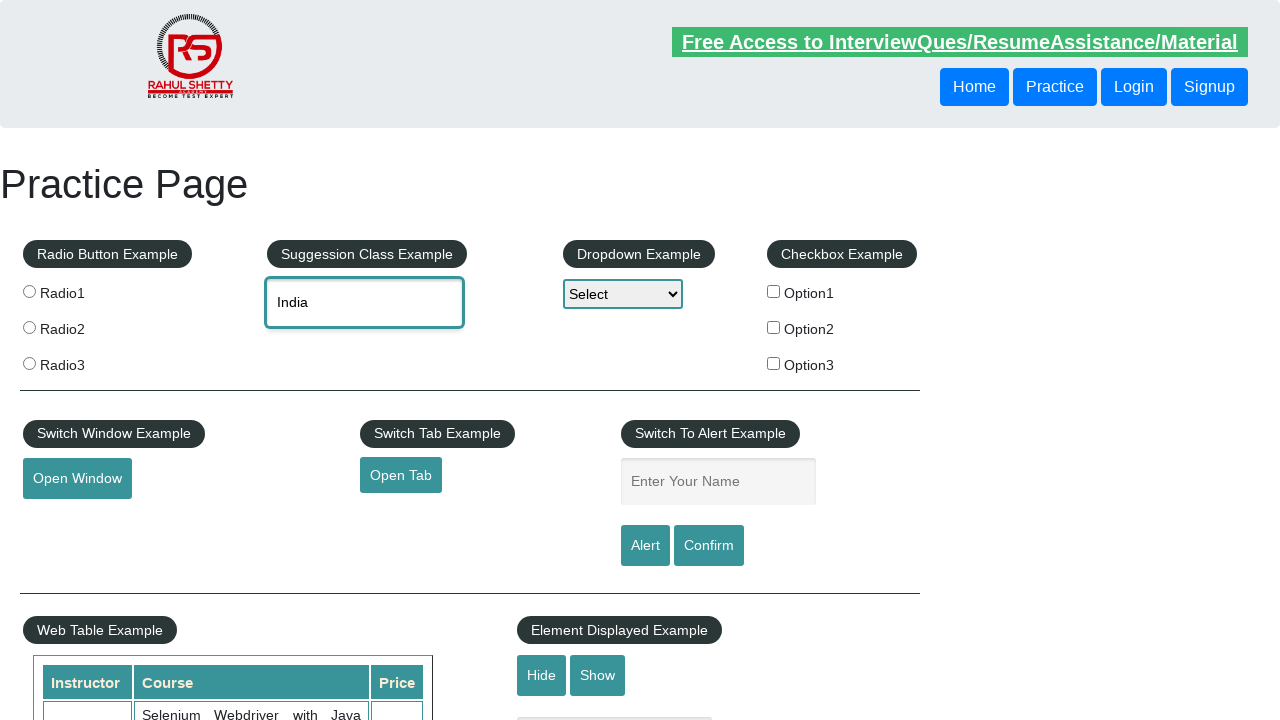